Tests AJAX functionality by clicking a "Change Content" button and waiting for dynamic content ("HELLO!" and "I'm late!") to appear on the page

Starting URL: https://v1.training-support.net/selenium/ajax

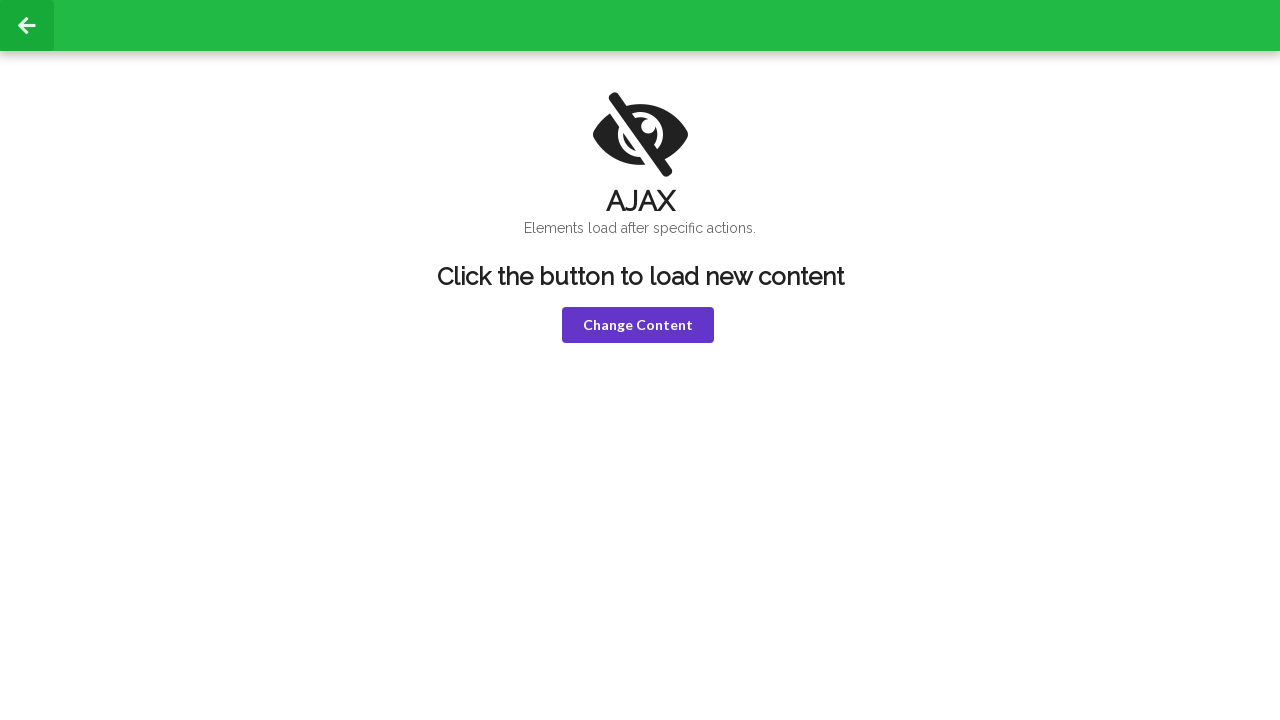

Navigated to AJAX training page
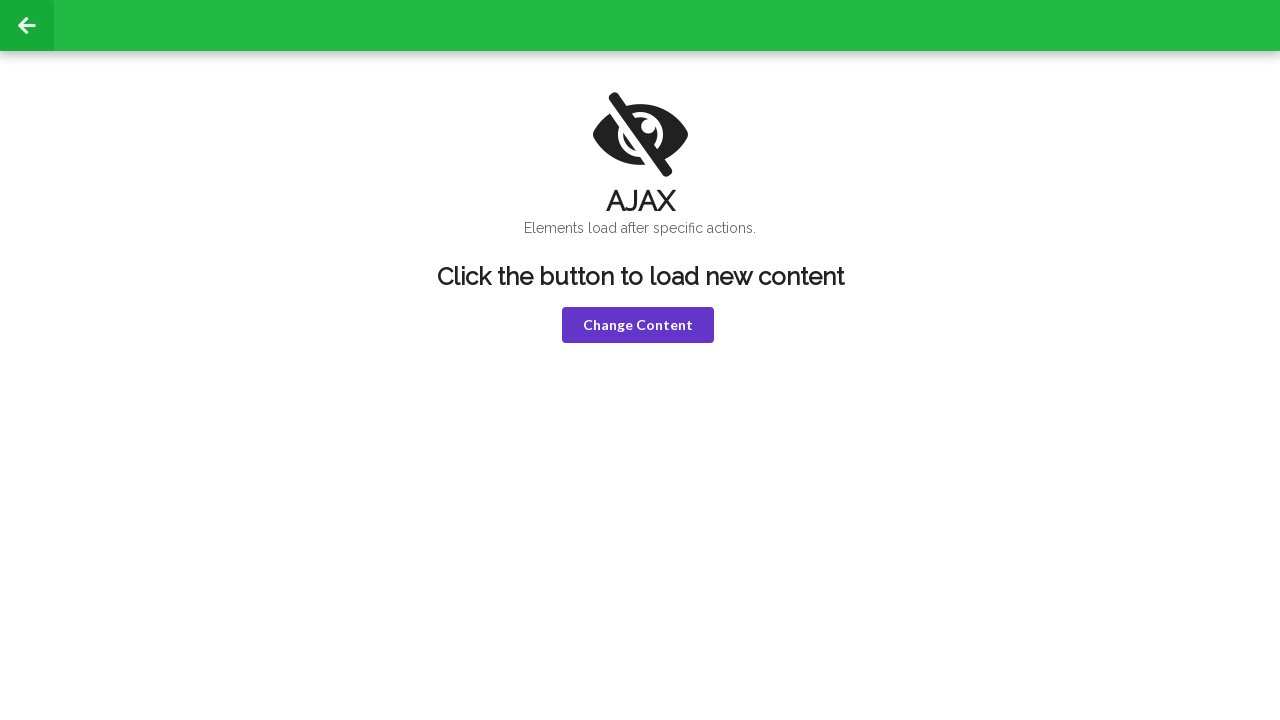

Clicked the 'Change Content' button at (638, 325) on button.violet
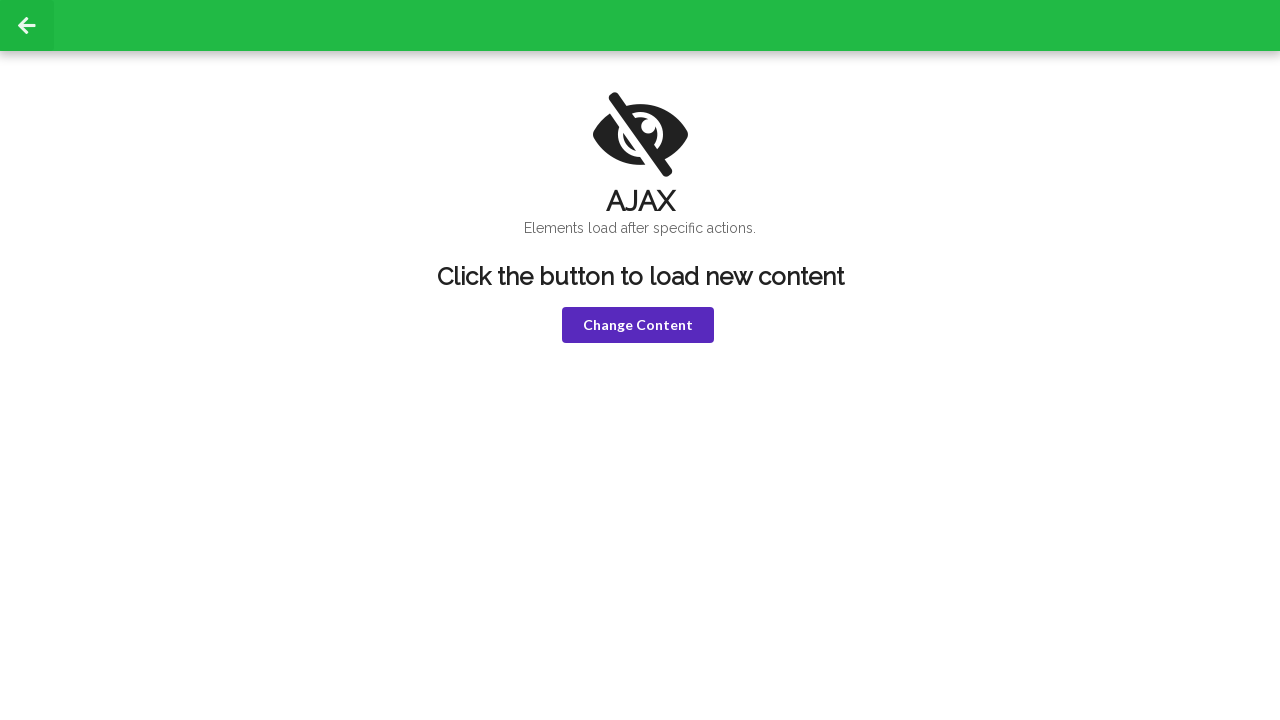

AJAX content loaded: 'HELLO!' appeared in h1 element
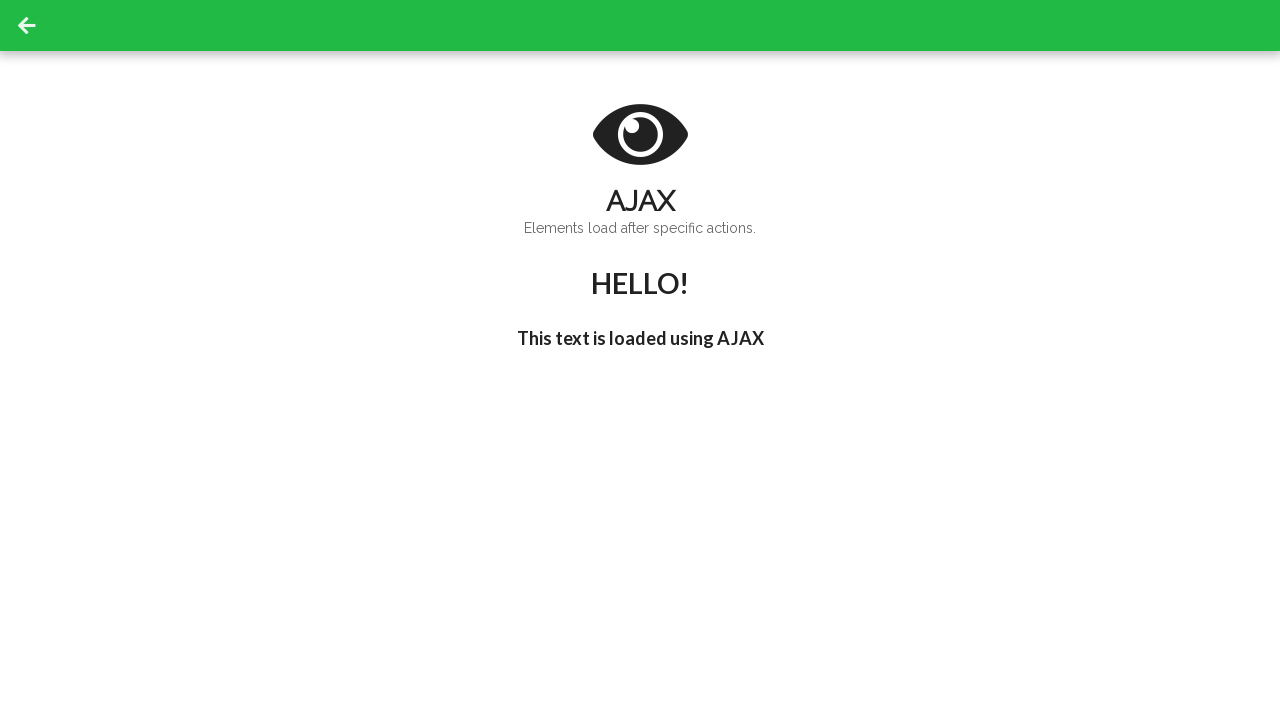

Delayed AJAX content loaded: "I'm late!" appeared in h3 element
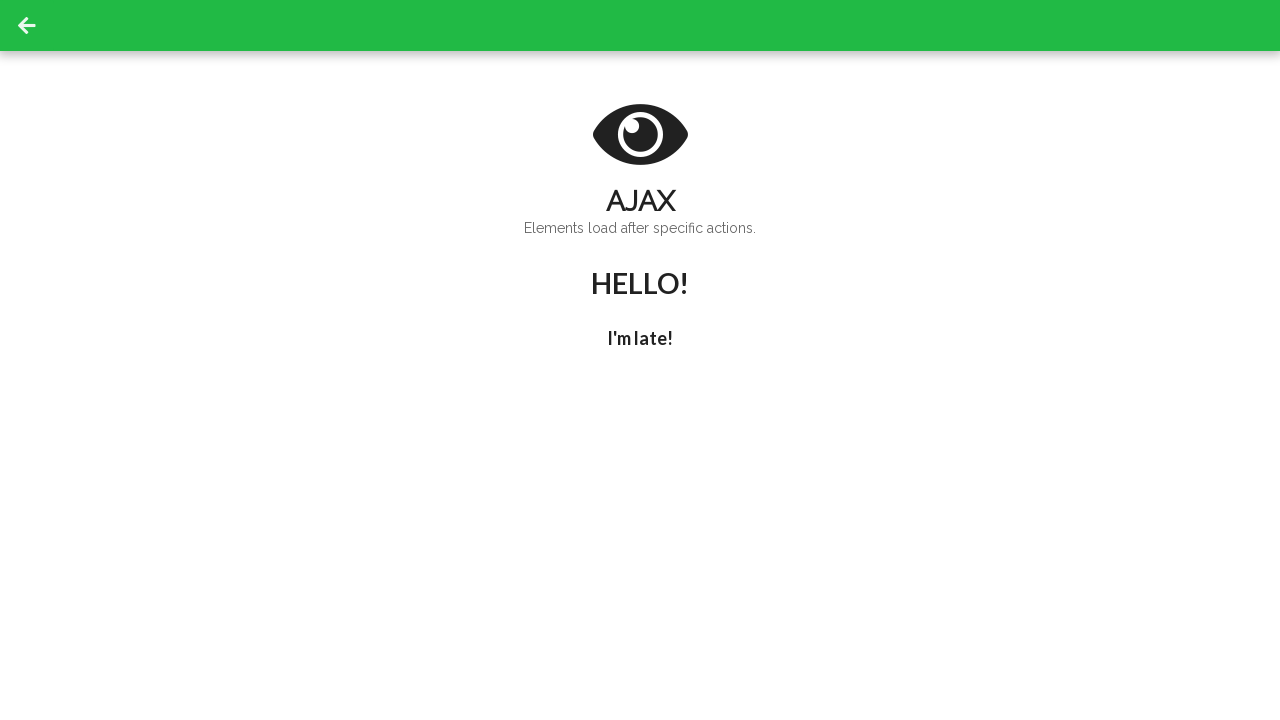

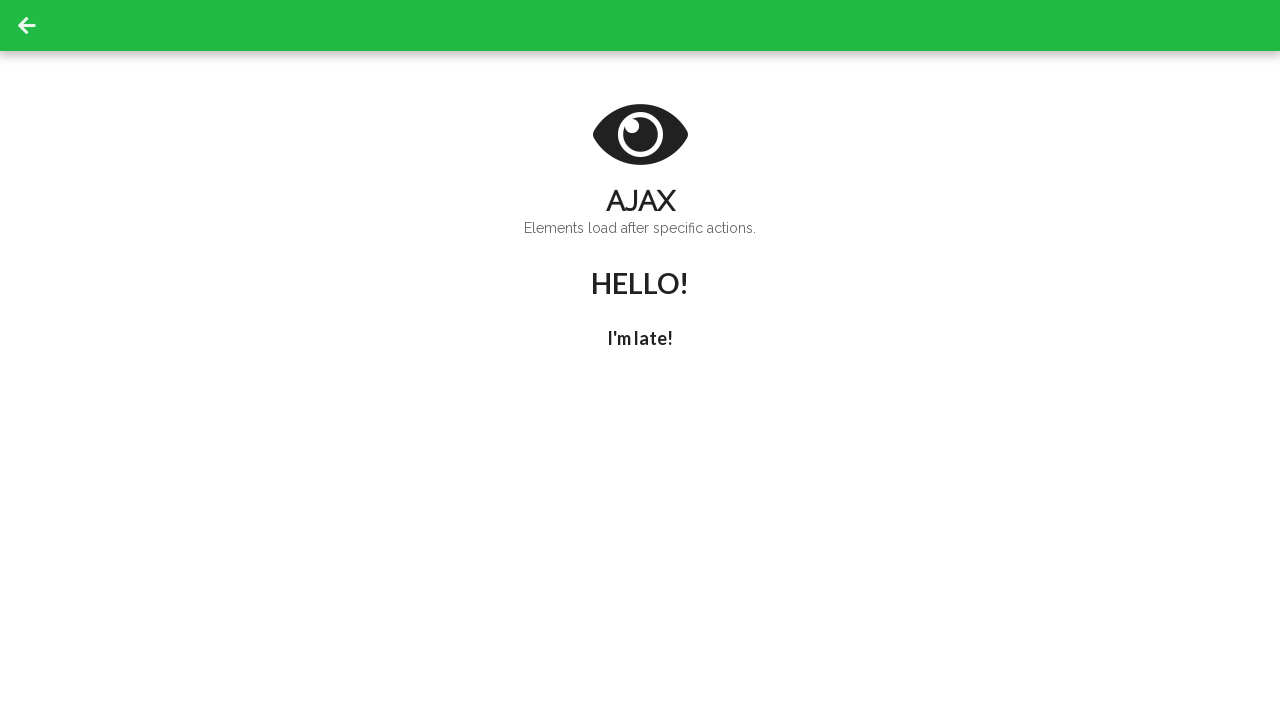